Navigates to the Rahul Shetty Academy Automation Practice page and verifies it loads successfully

Starting URL: https://rahulshettyacademy.com/AutomationPractice/

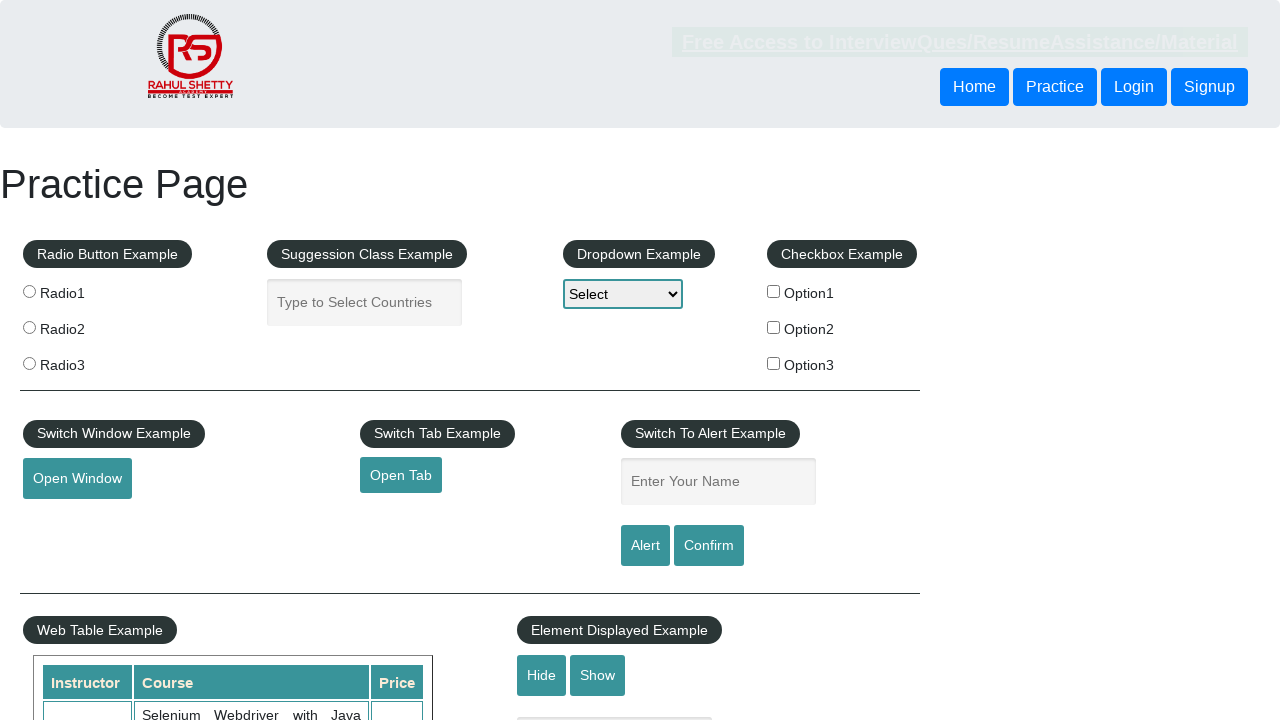

Waited for page to reach networkidle state
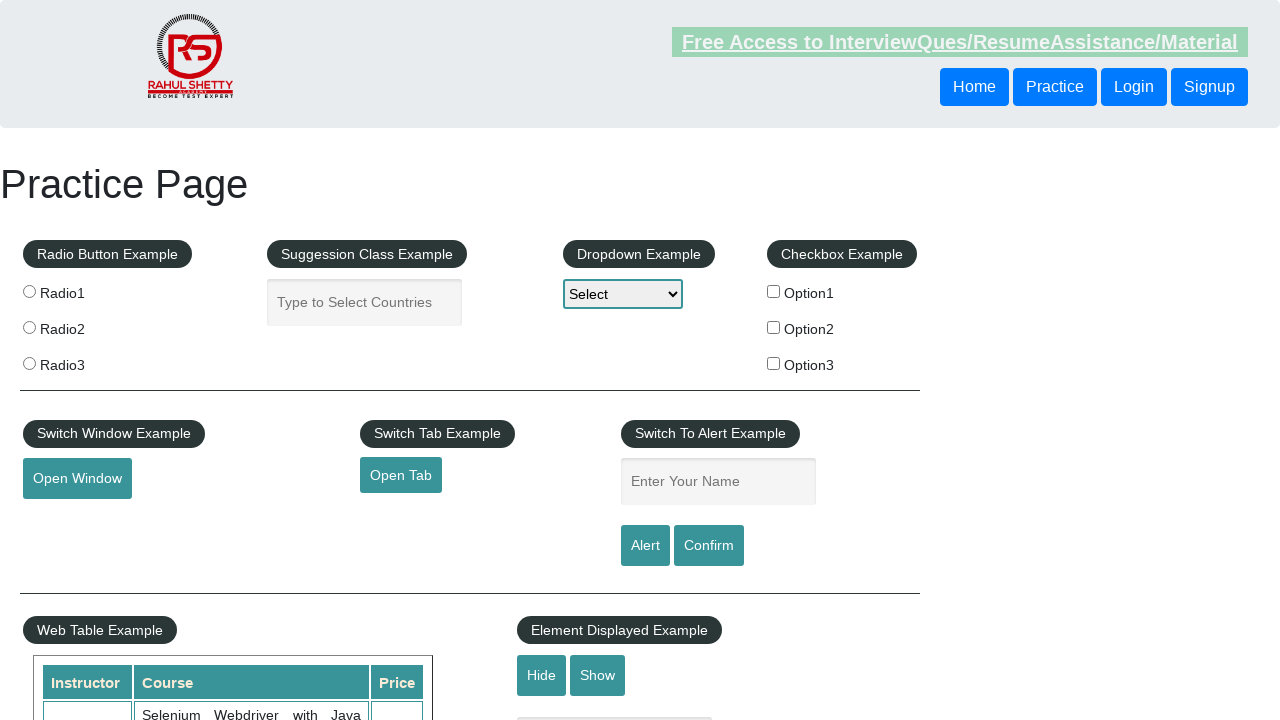

Verified body element is present on Rahul Shetty Academy Automation Practice page
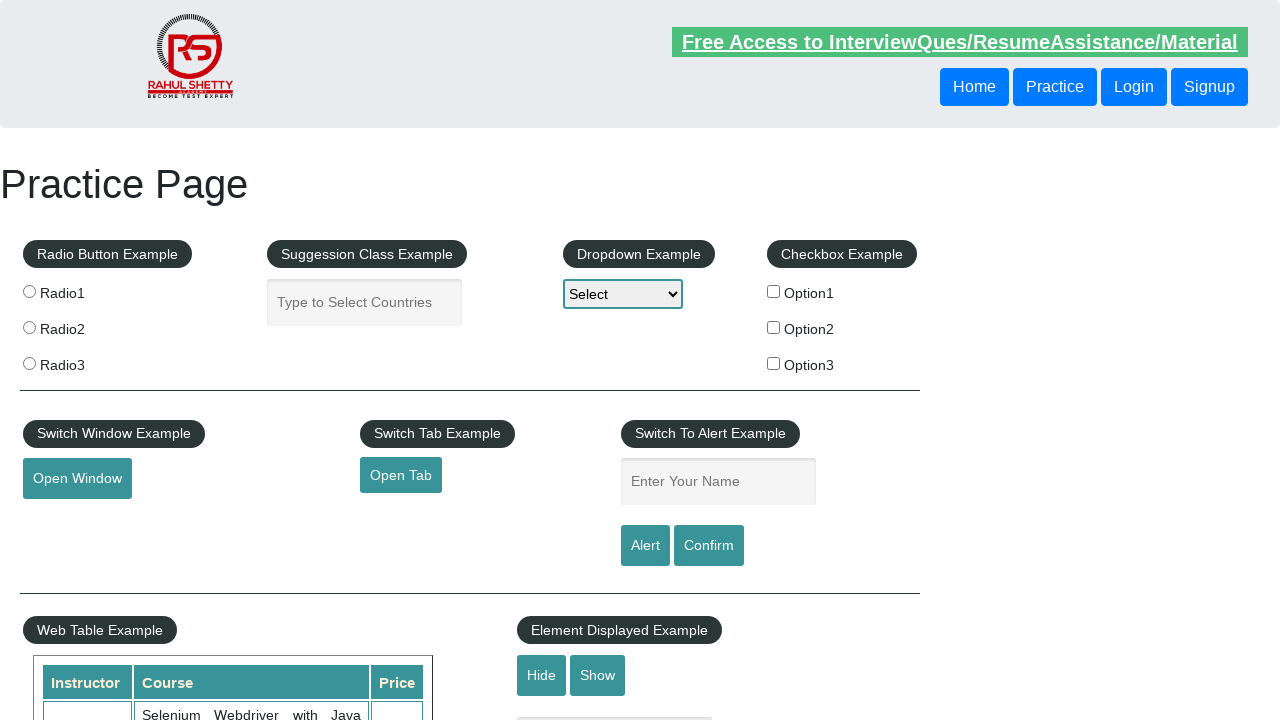

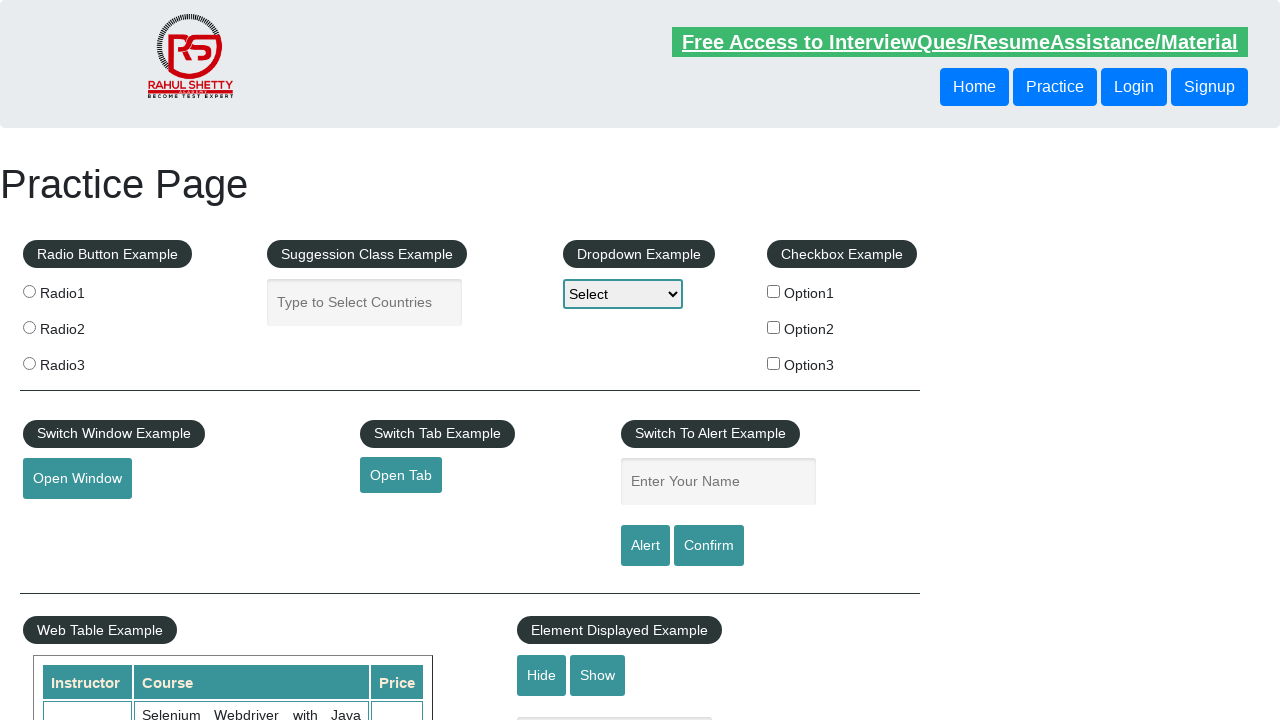